Tests element scoping by finding links within different DOM scopes (entire page, footer section, and specific footer column) and then clicks through each link in the first footer column.

Starting URL: https://rahulshettyacademy.com/AutomationPractice/

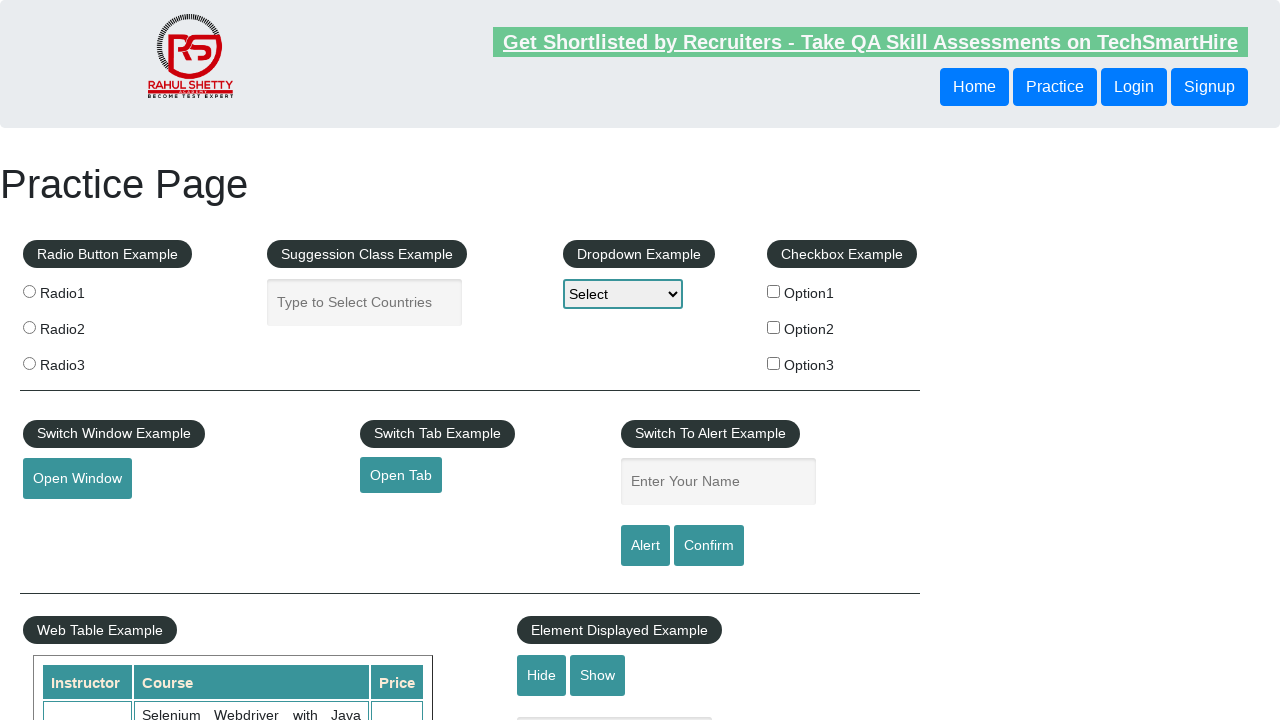

Waited for footer section (#gf-BIG) to be visible
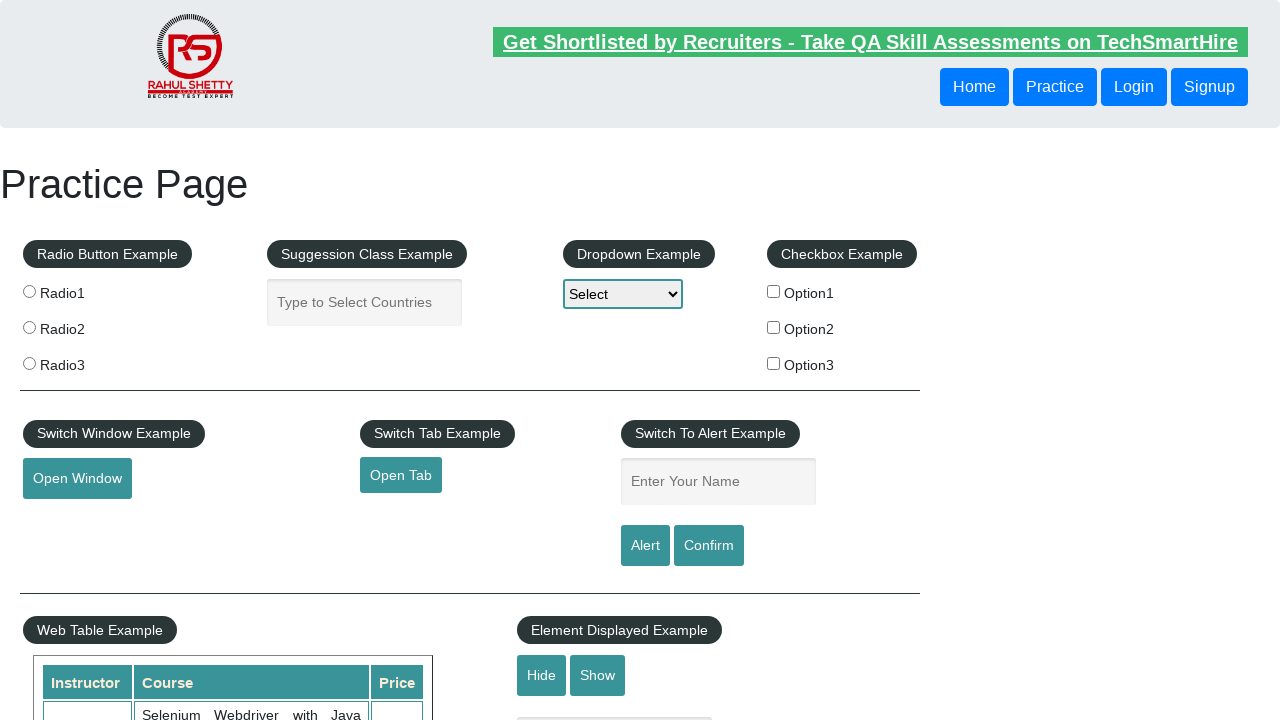

Located footer element (#gf-BIG)
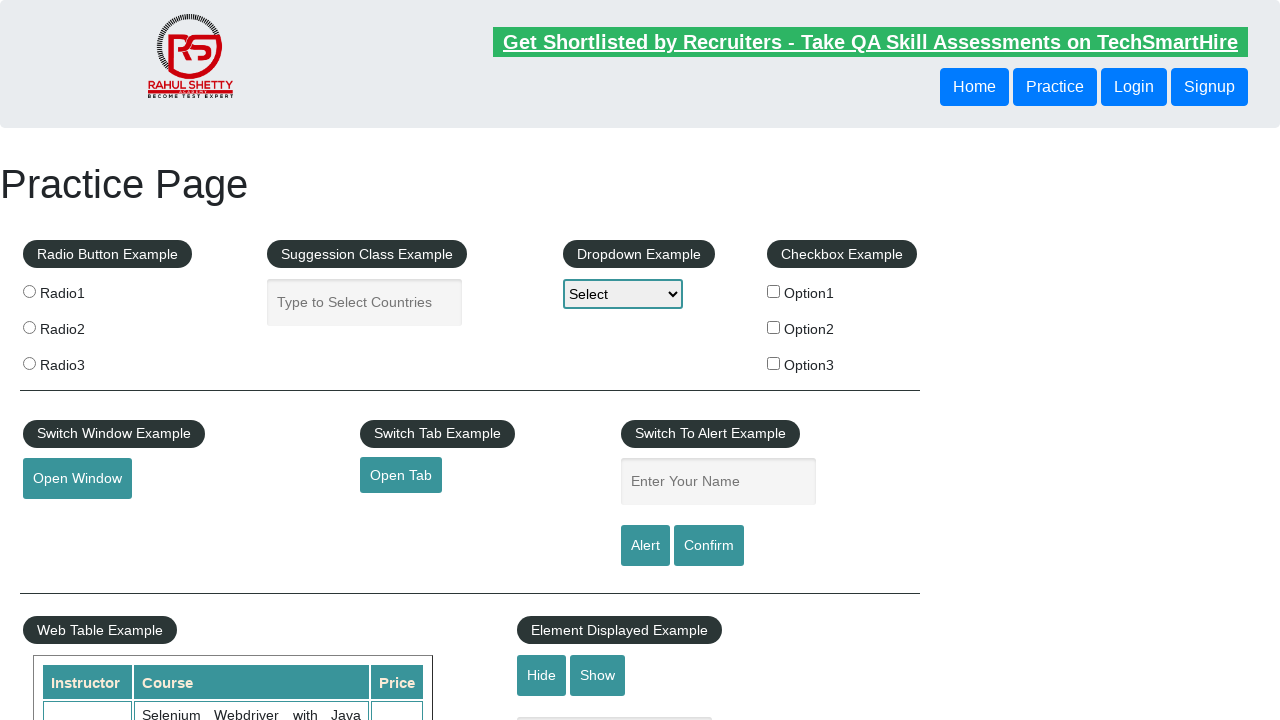

Located first footer column using XPath selector
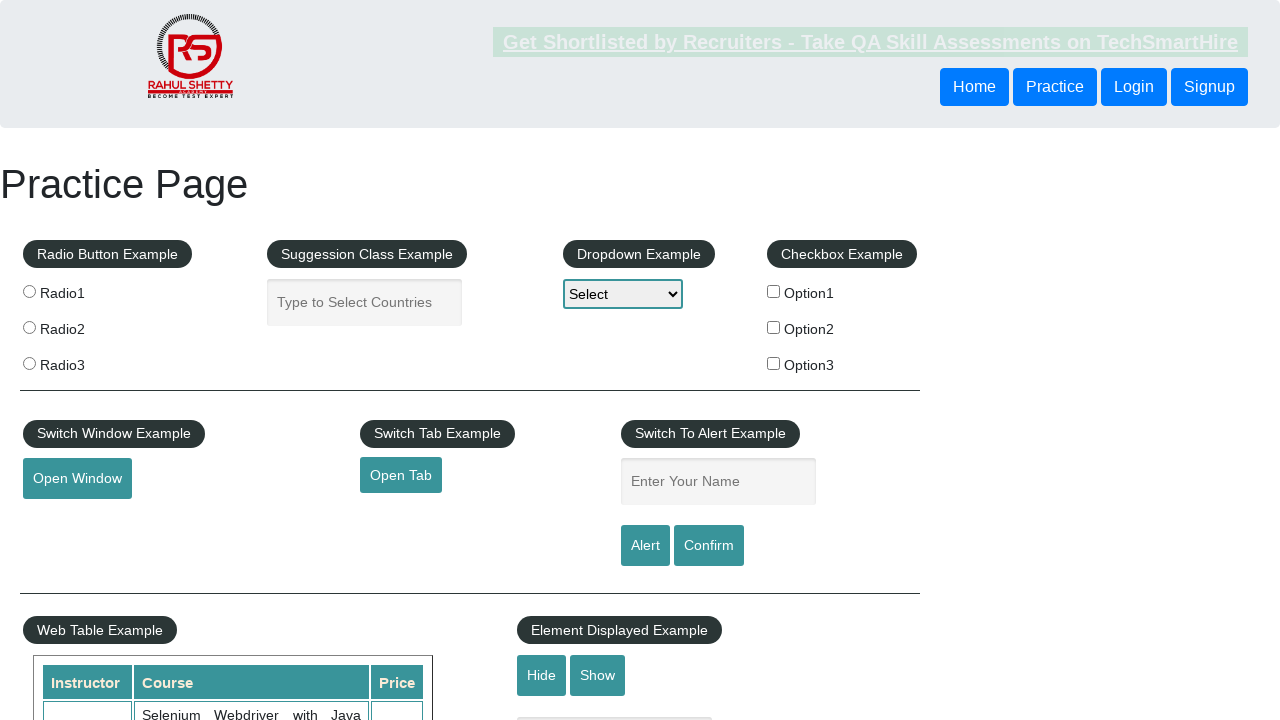

Located all links in the first footer column
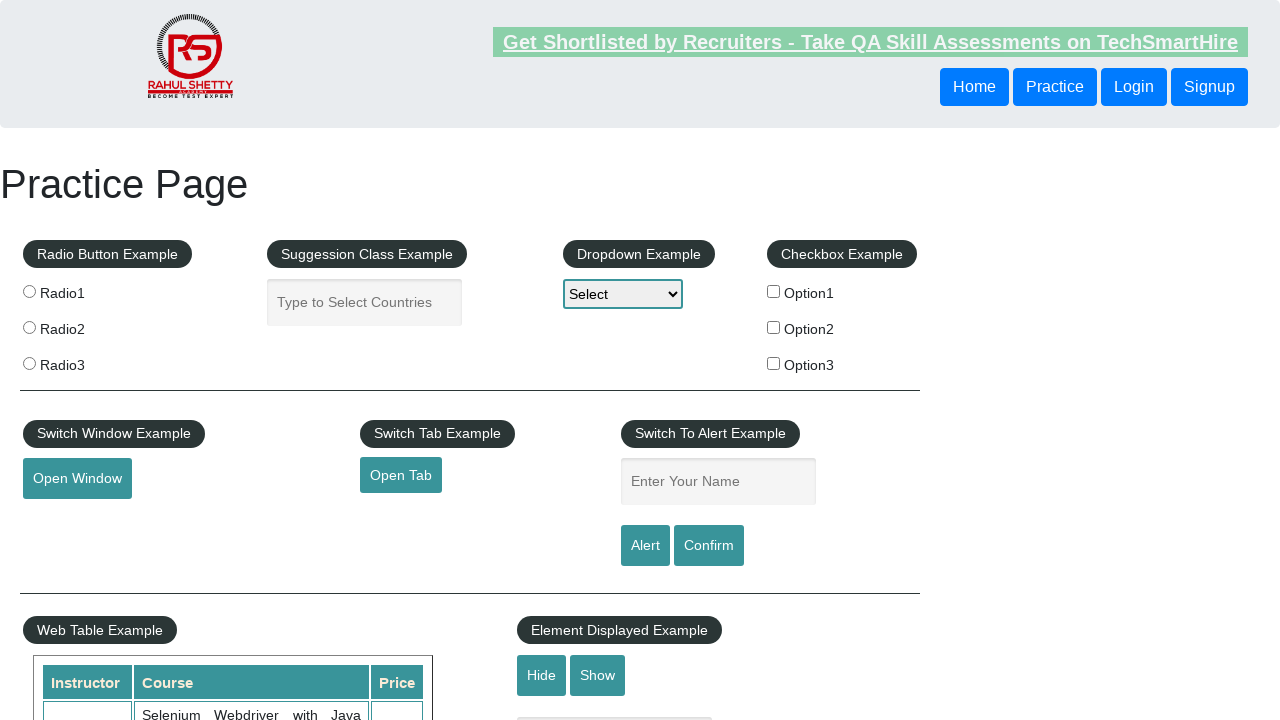

Found 5 links in the first footer column
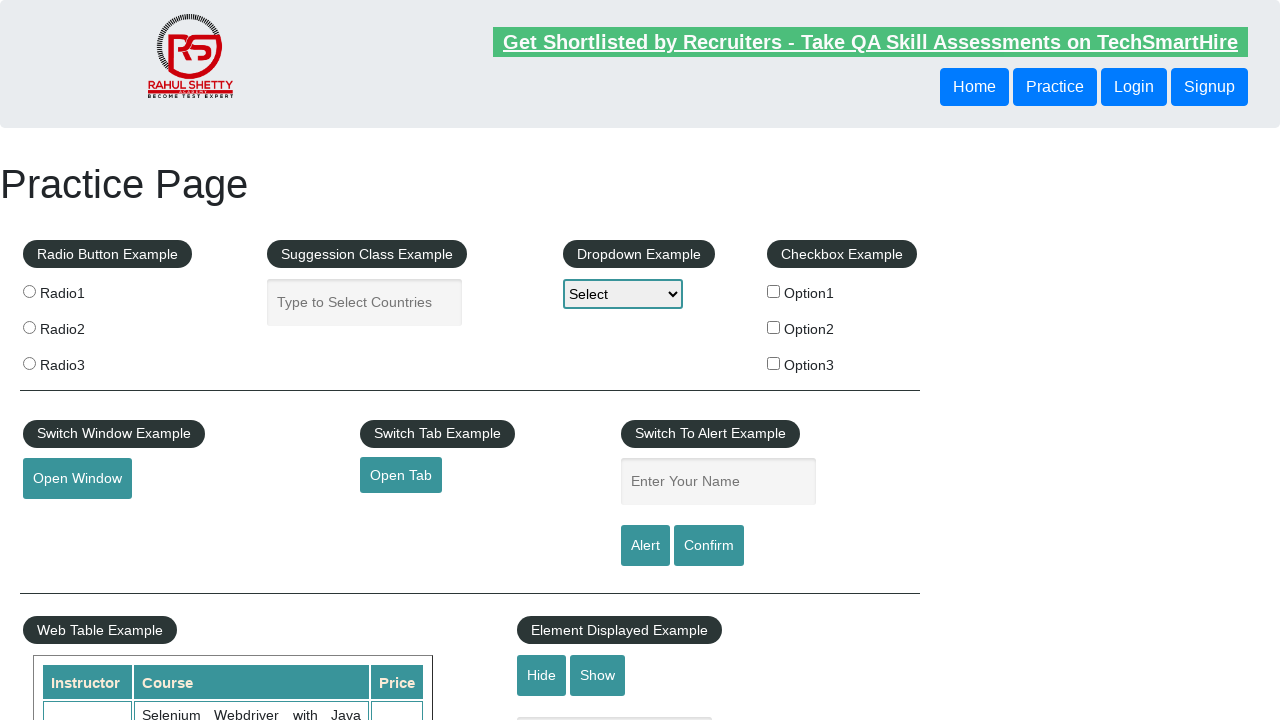

Navigated back to https://rahulshettyacademy.com/AutomationPractice/ (iteration 1/5)
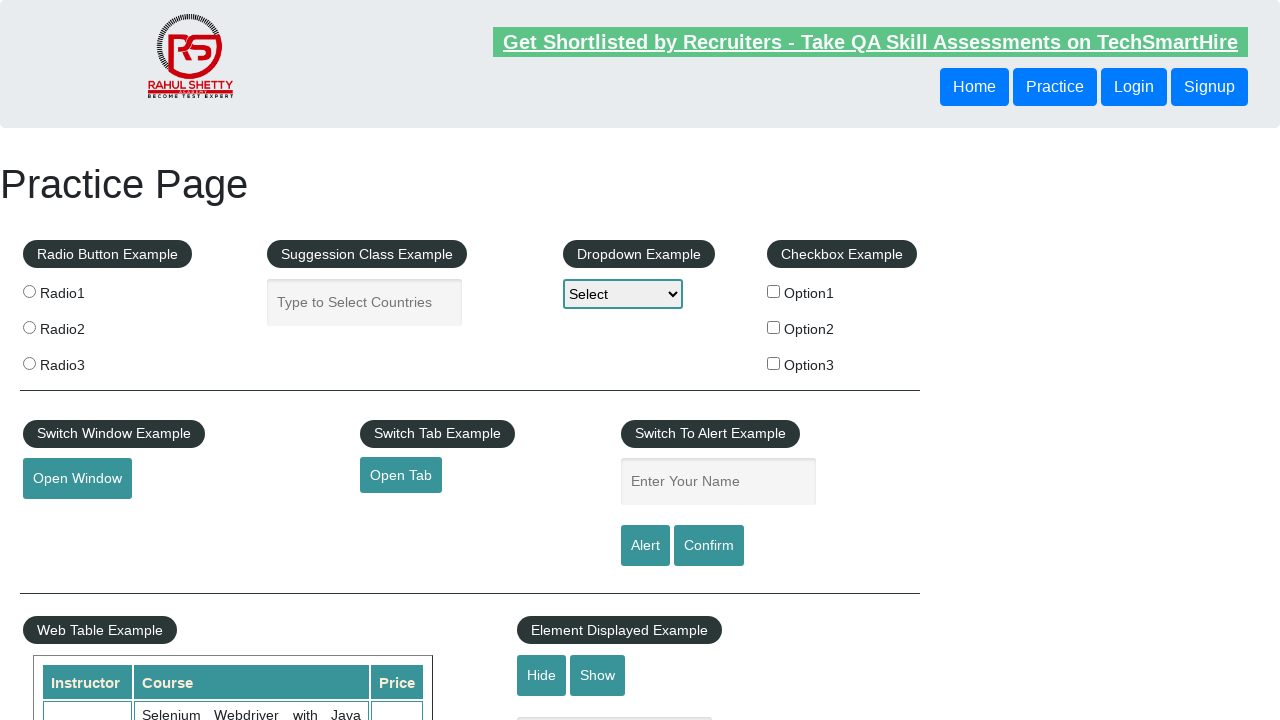

Waited for footer section to load
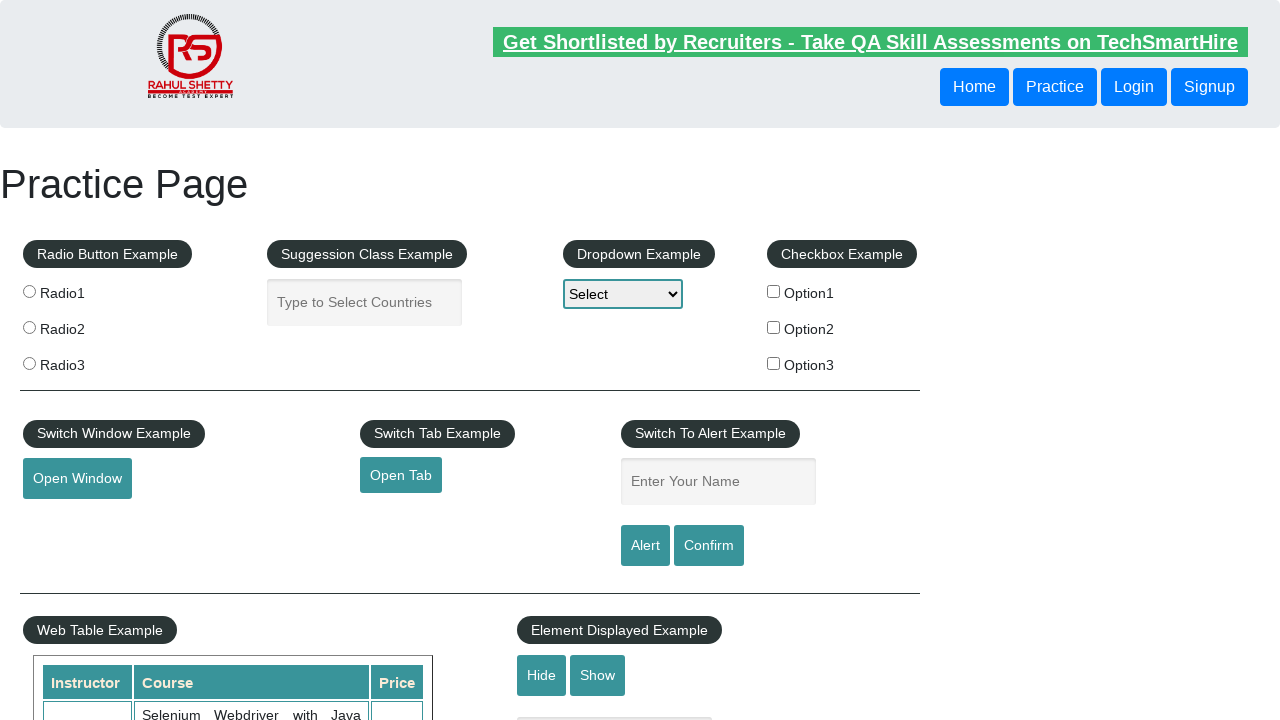

Re-located footer element
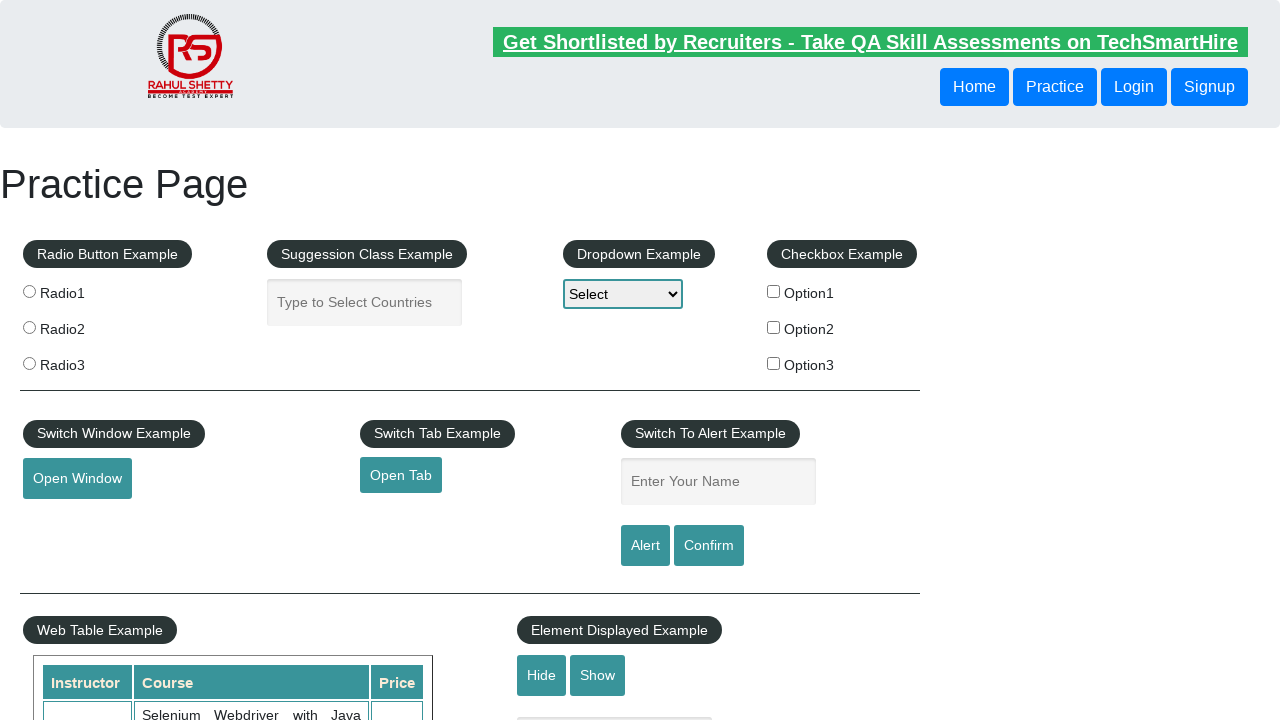

Re-located first footer column
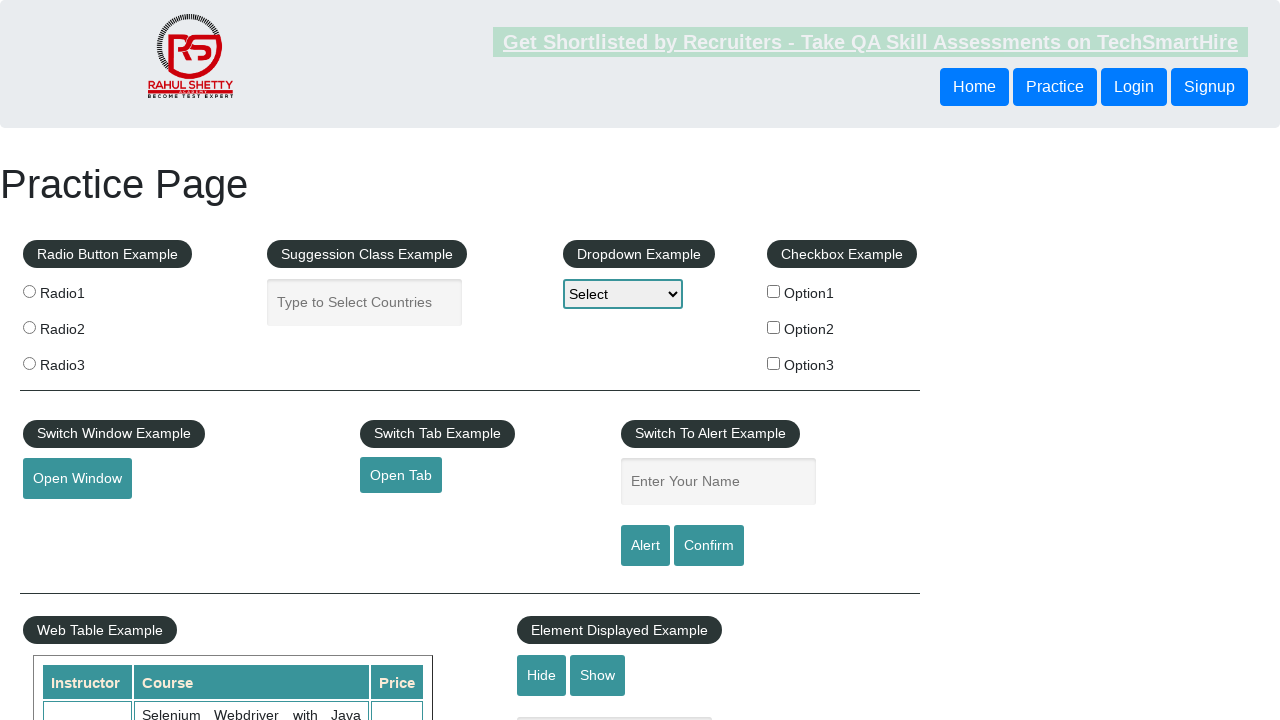

Re-located all links in first footer column
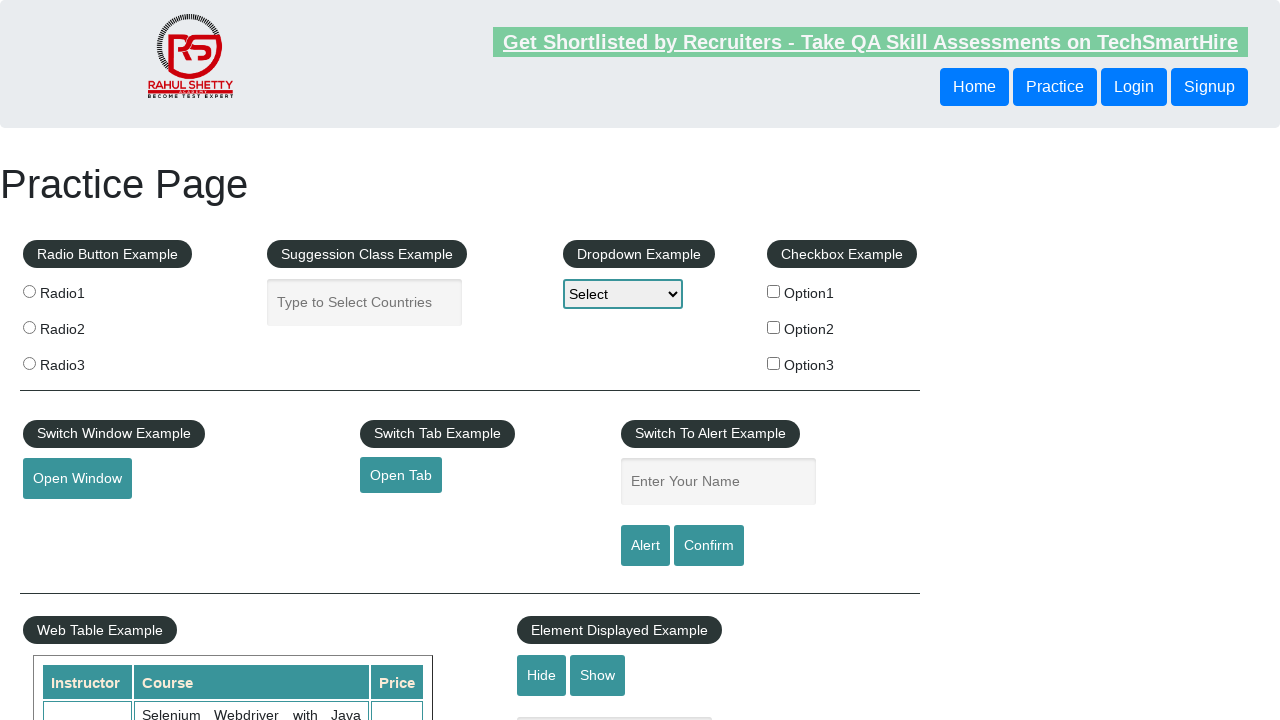

Clicked footer link 1/5 at (157, 482) on #gf-BIG >> xpath=//table/tbody/tr/td[1]/ul >> a >> nth=0
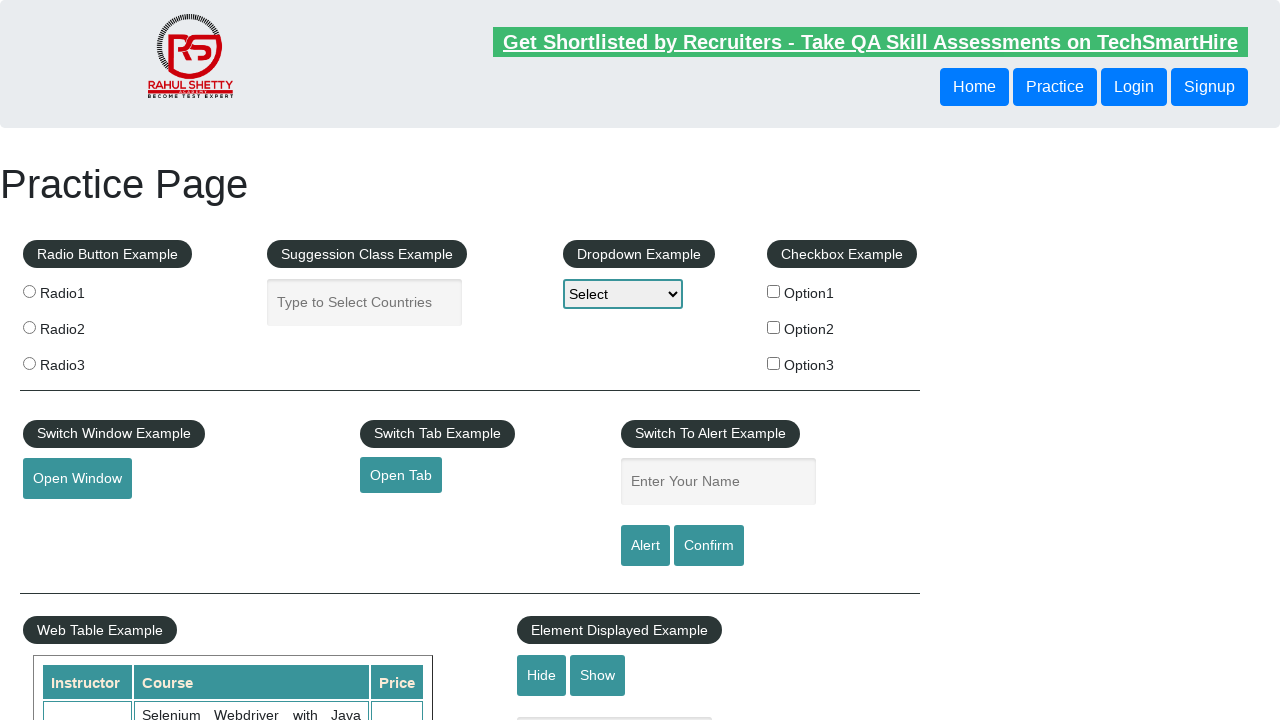

Navigated back to https://rahulshettyacademy.com/AutomationPractice/ (iteration 2/5)
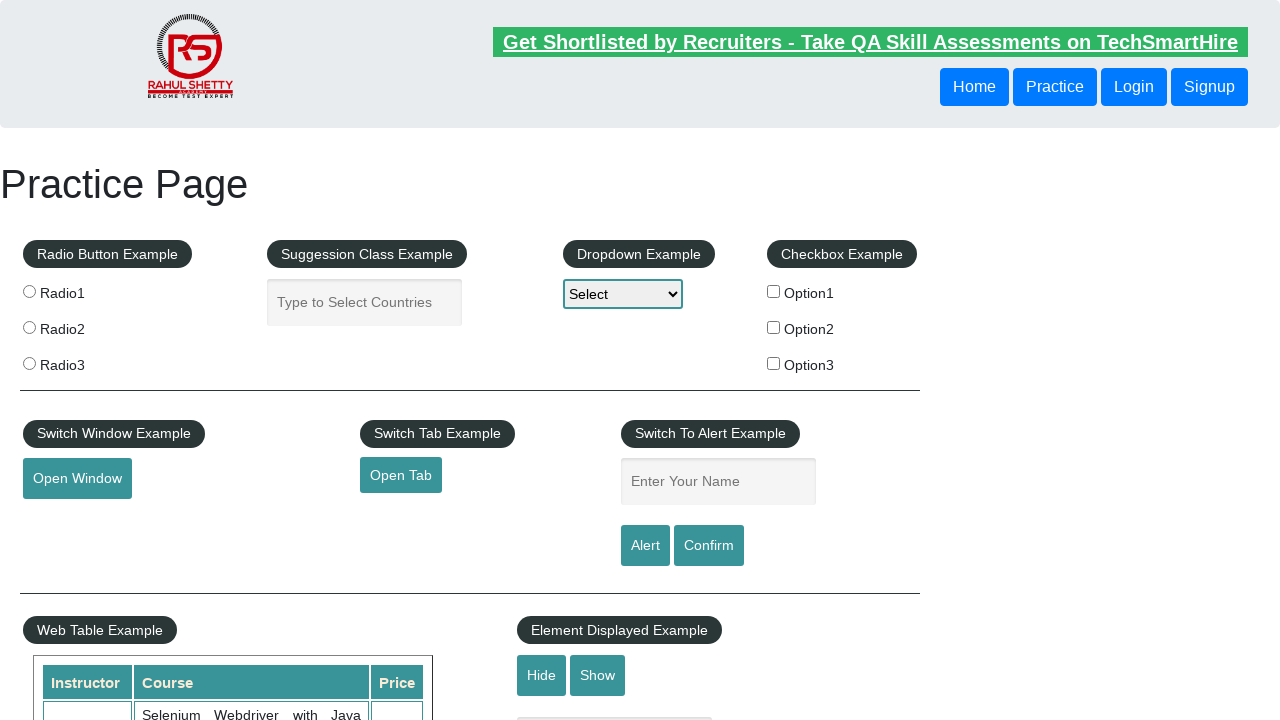

Waited for footer section to load
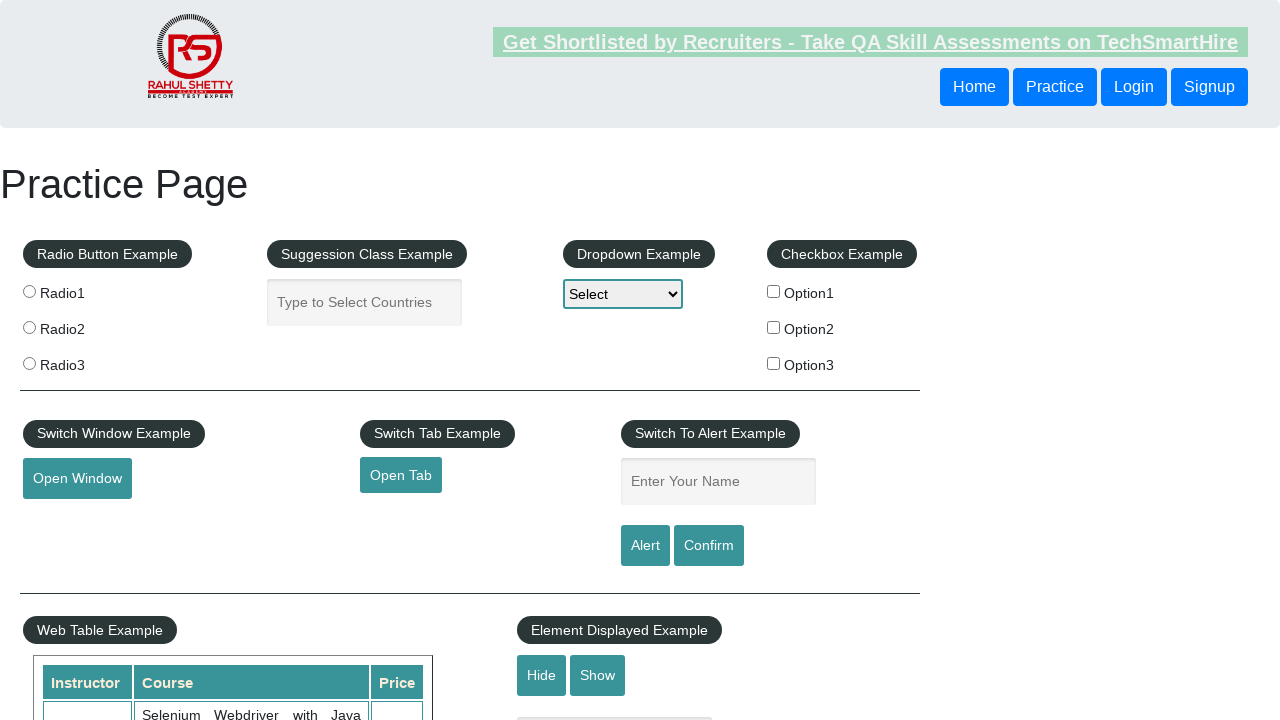

Re-located footer element
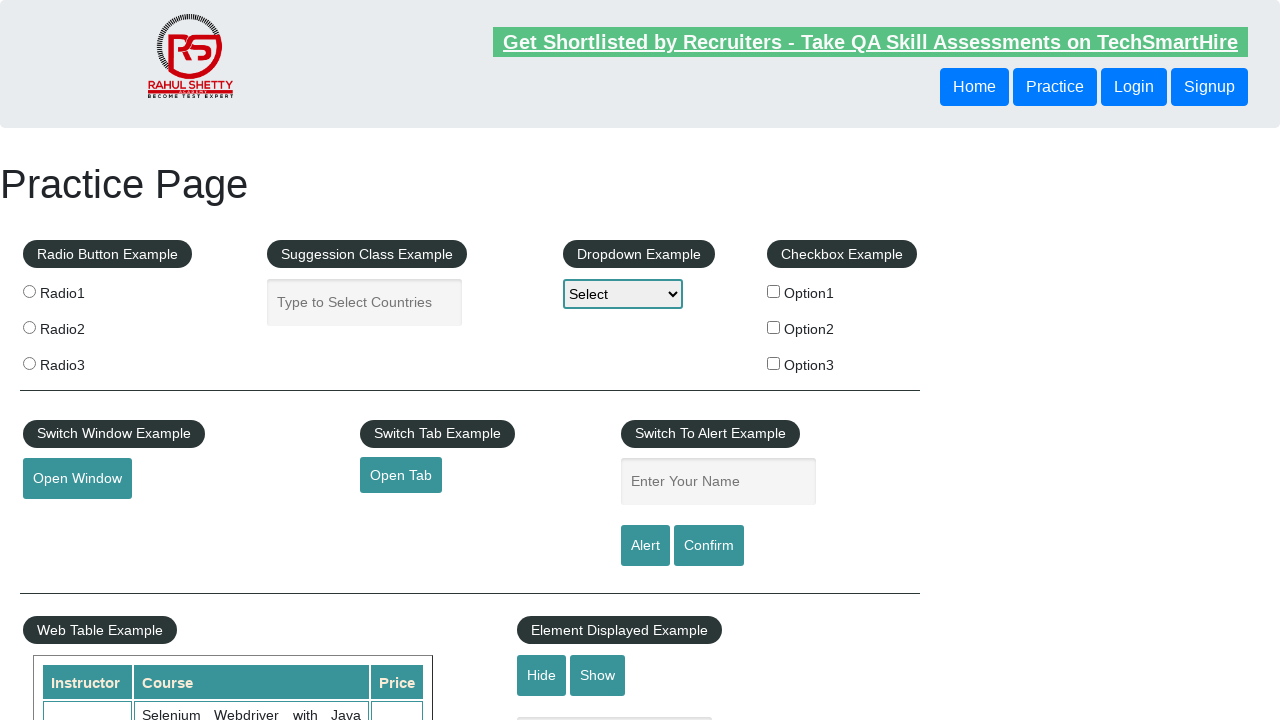

Re-located first footer column
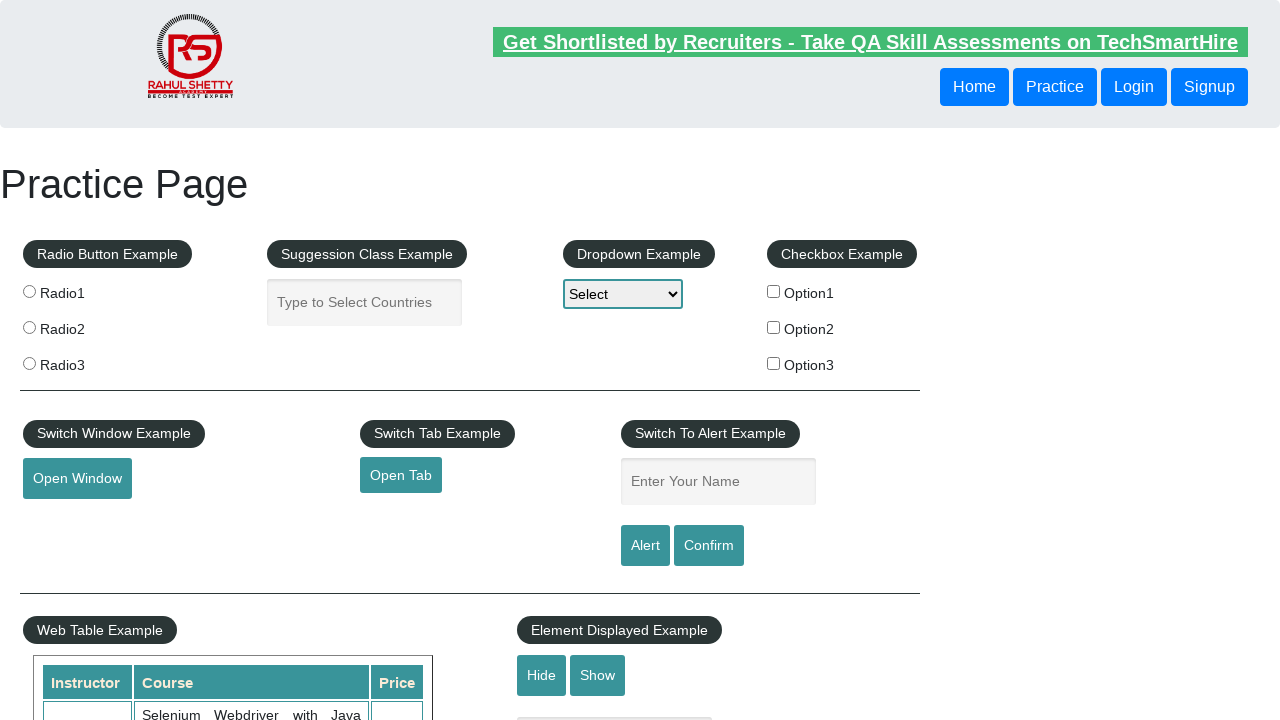

Re-located all links in first footer column
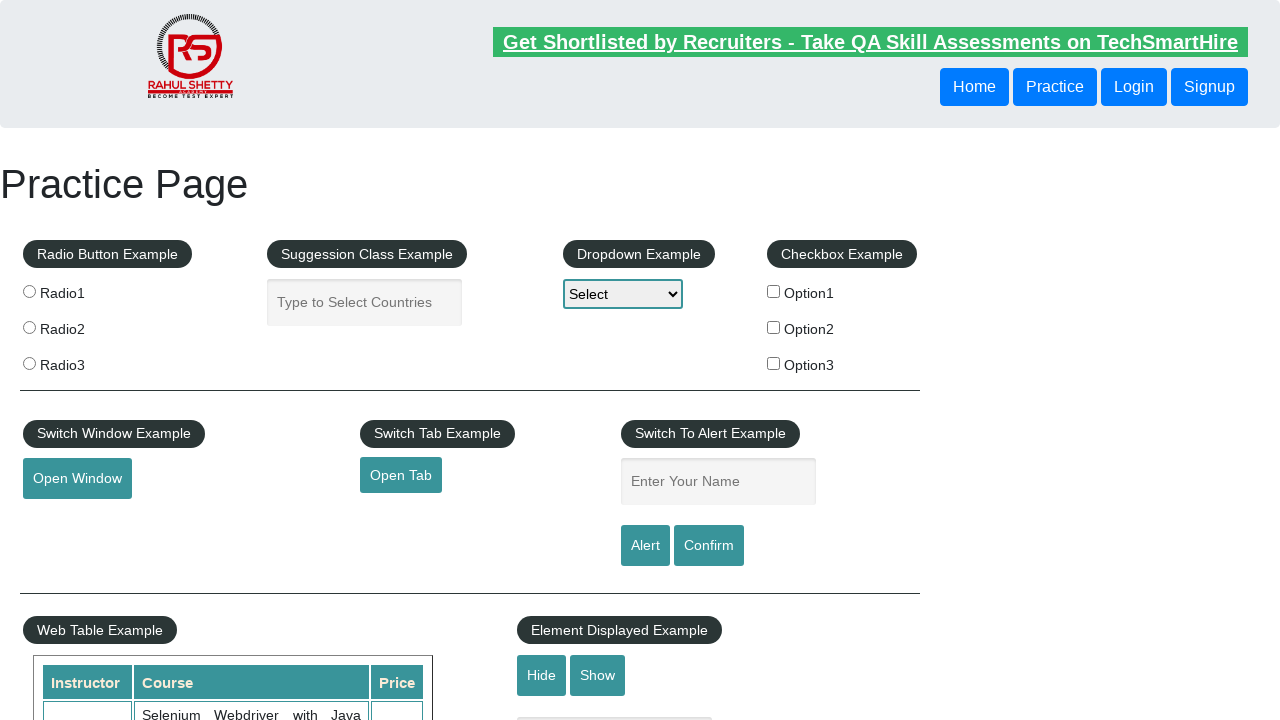

Clicked footer link 2/5 at (68, 520) on #gf-BIG >> xpath=//table/tbody/tr/td[1]/ul >> a >> nth=1
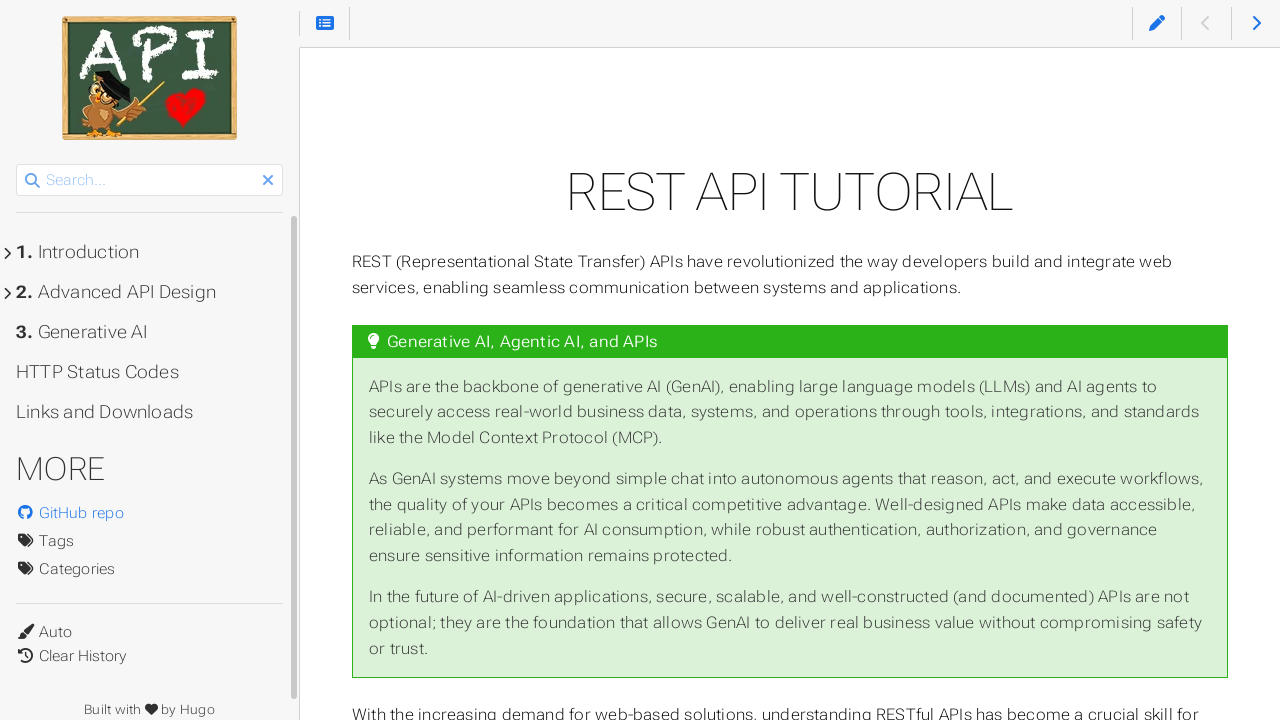

Navigated back to https://rahulshettyacademy.com/AutomationPractice/ (iteration 3/5)
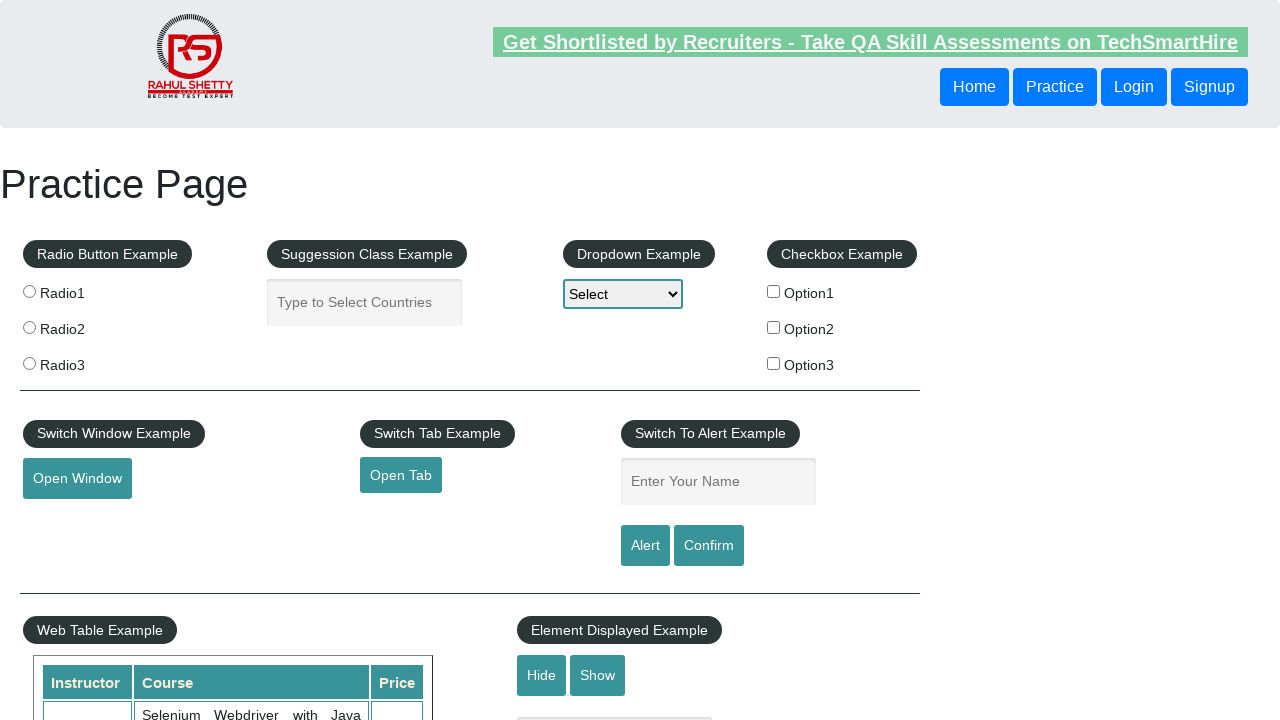

Waited for footer section to load
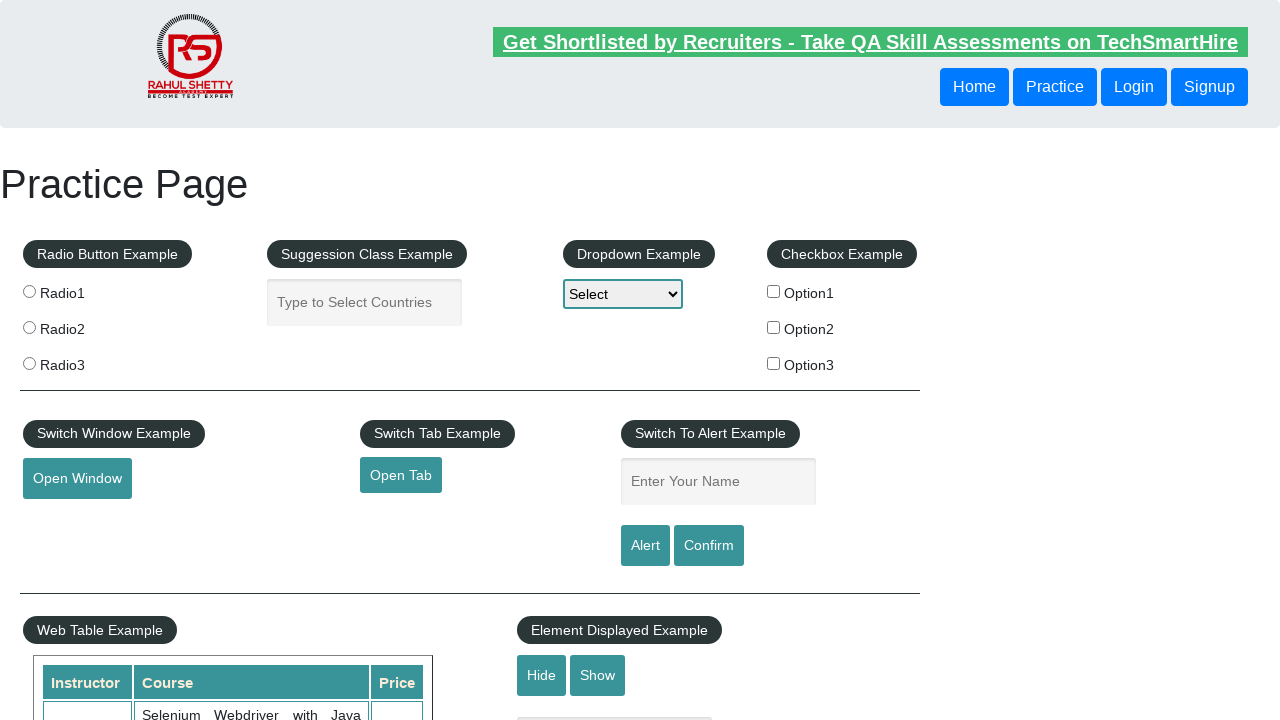

Re-located footer element
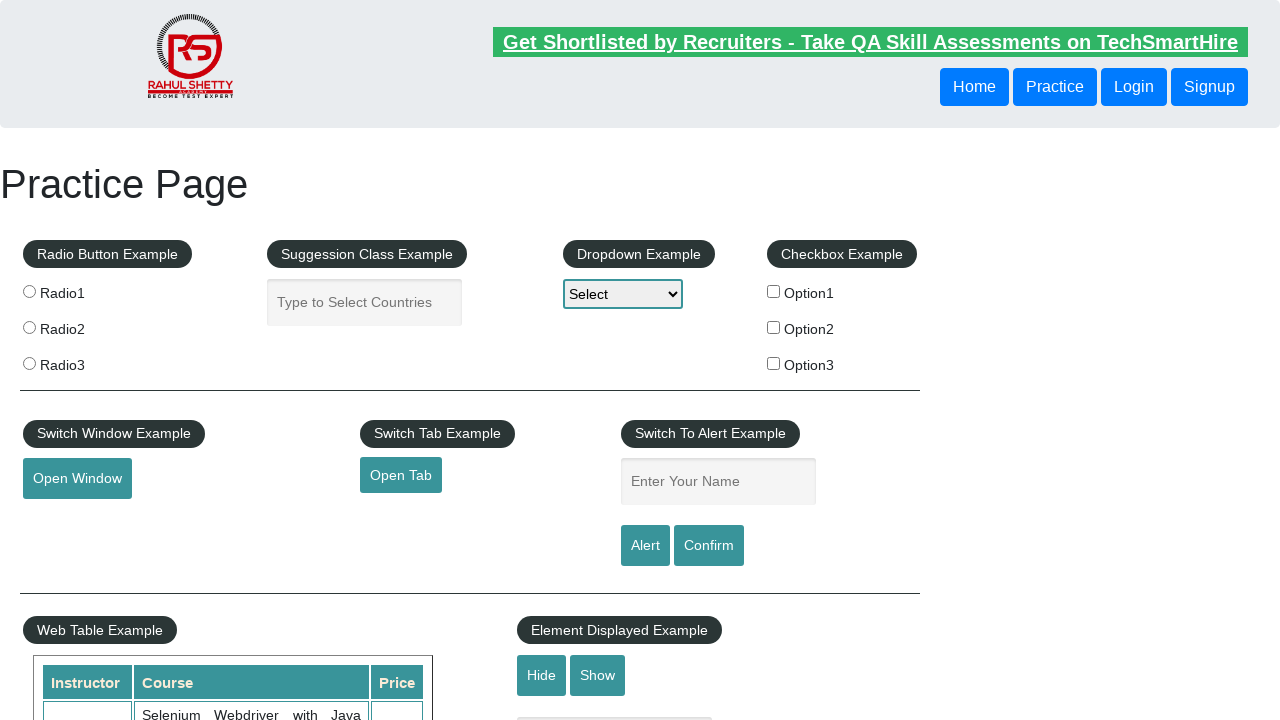

Re-located first footer column
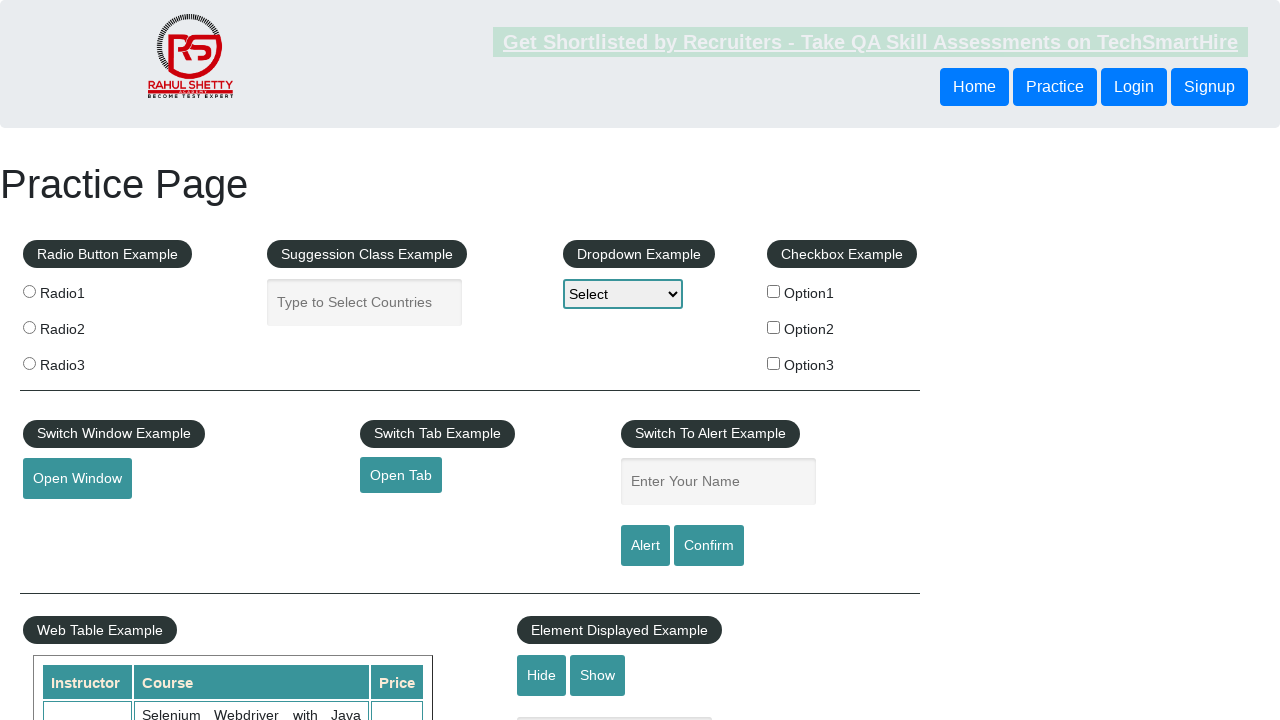

Re-located all links in first footer column
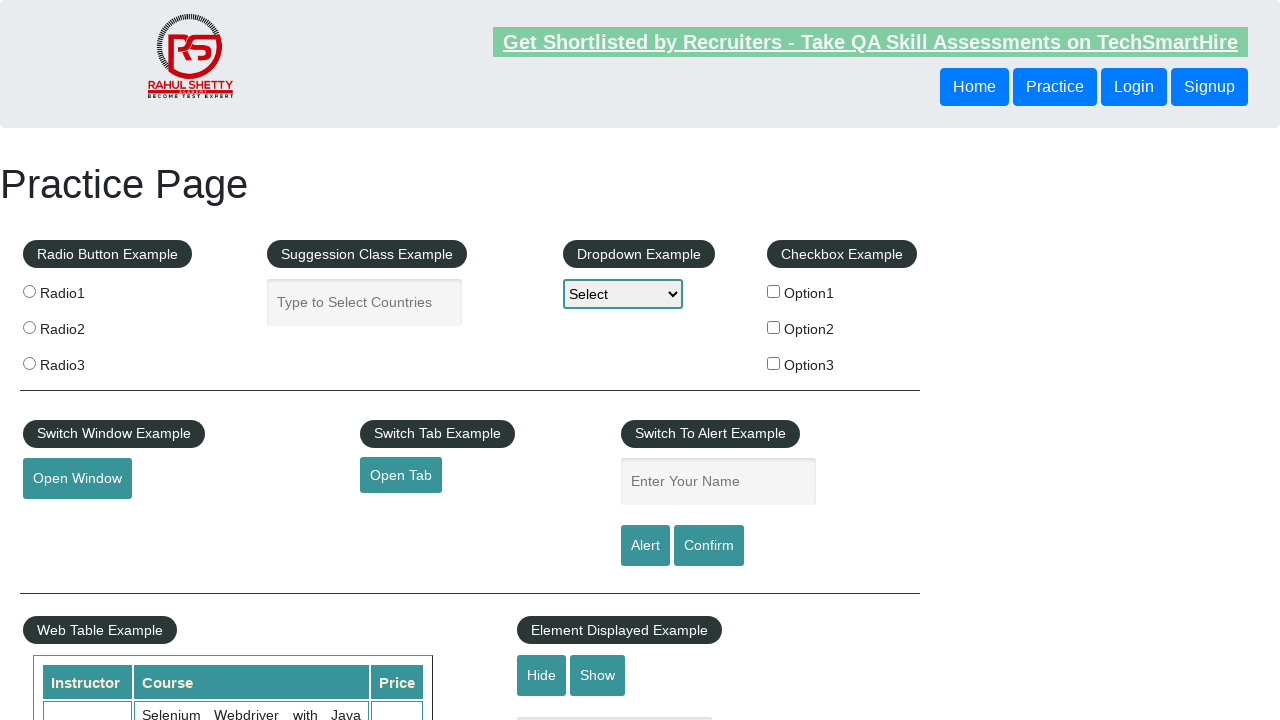

Clicked footer link 3/5 at (62, 550) on #gf-BIG >> xpath=//table/tbody/tr/td[1]/ul >> a >> nth=2
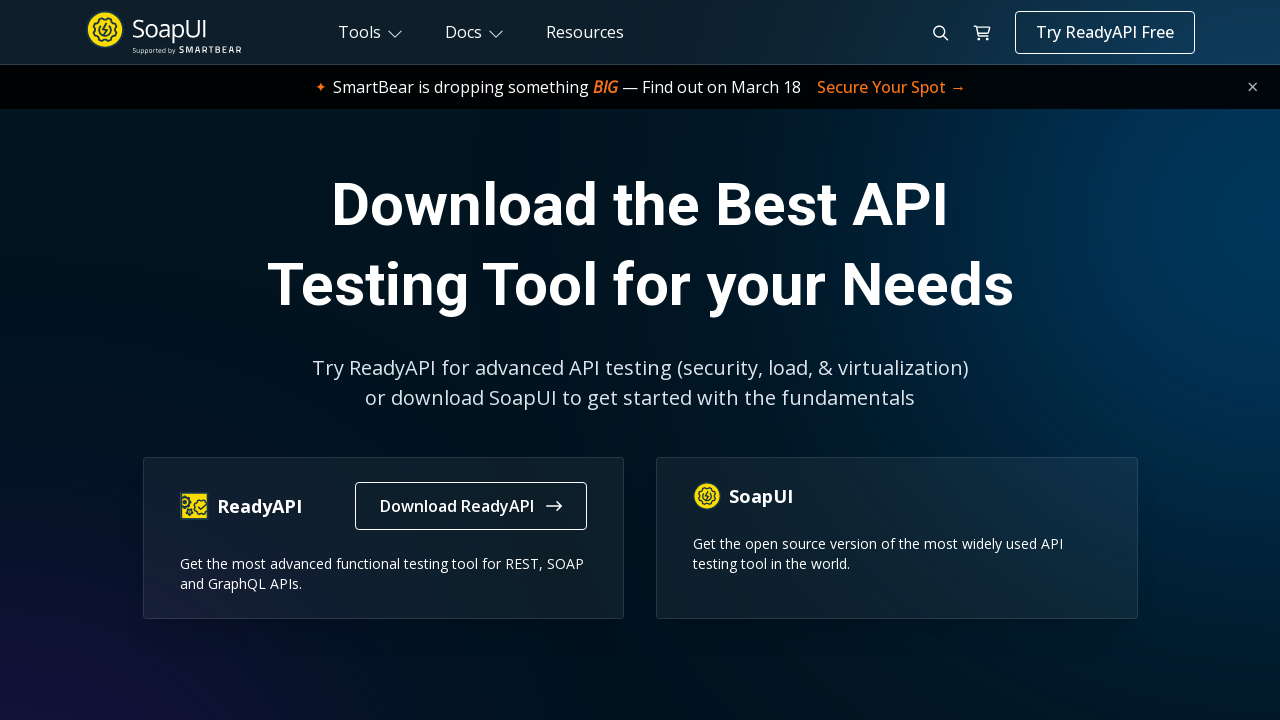

Navigated back to https://rahulshettyacademy.com/AutomationPractice/ (iteration 4/5)
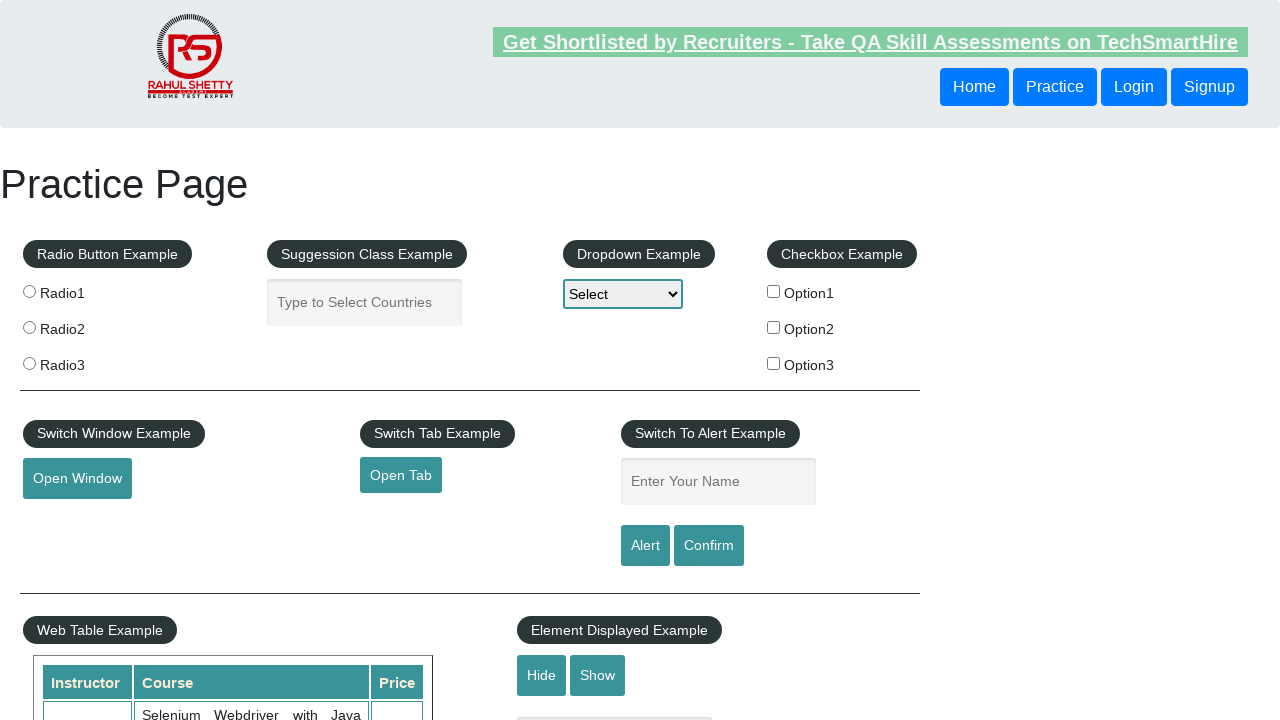

Waited for footer section to load
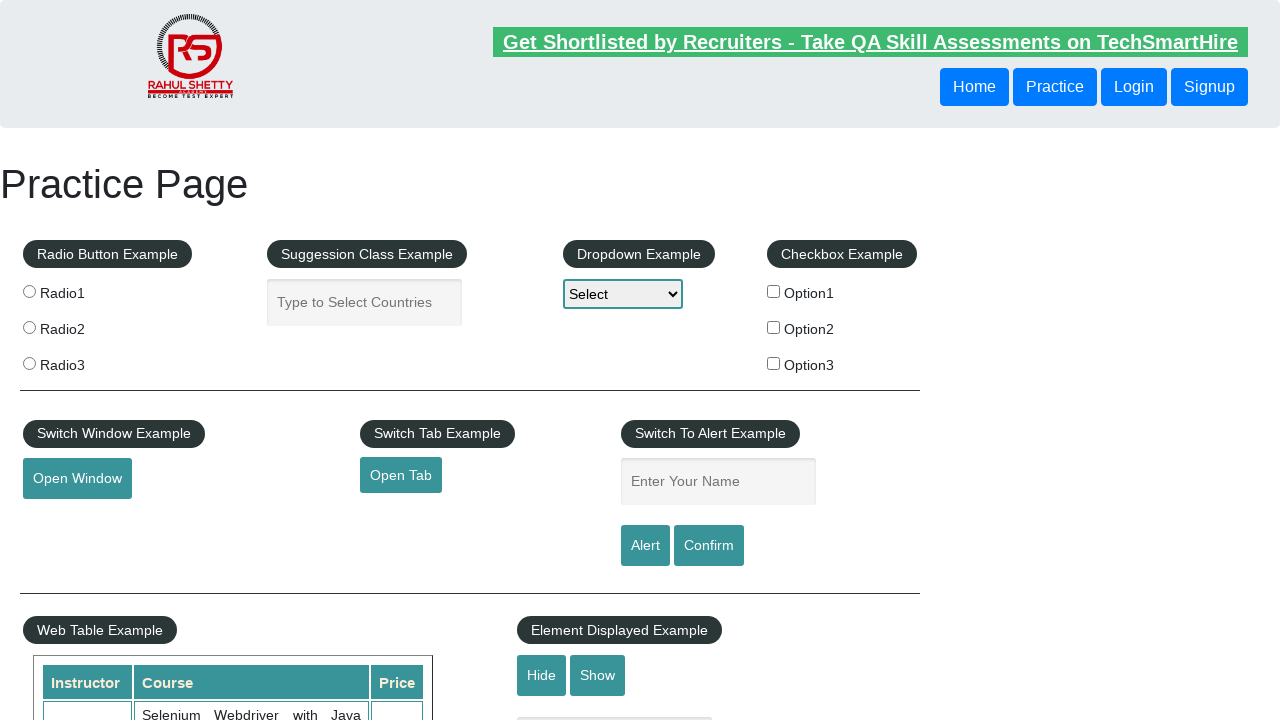

Re-located footer element
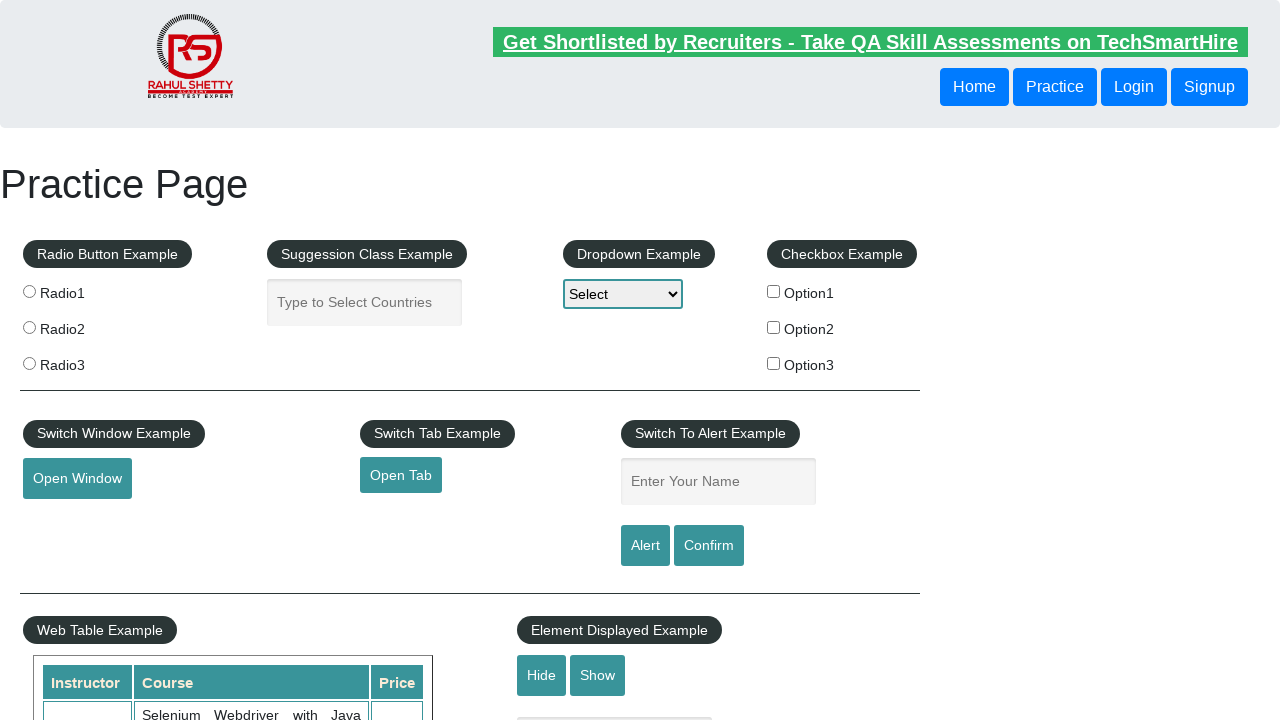

Re-located first footer column
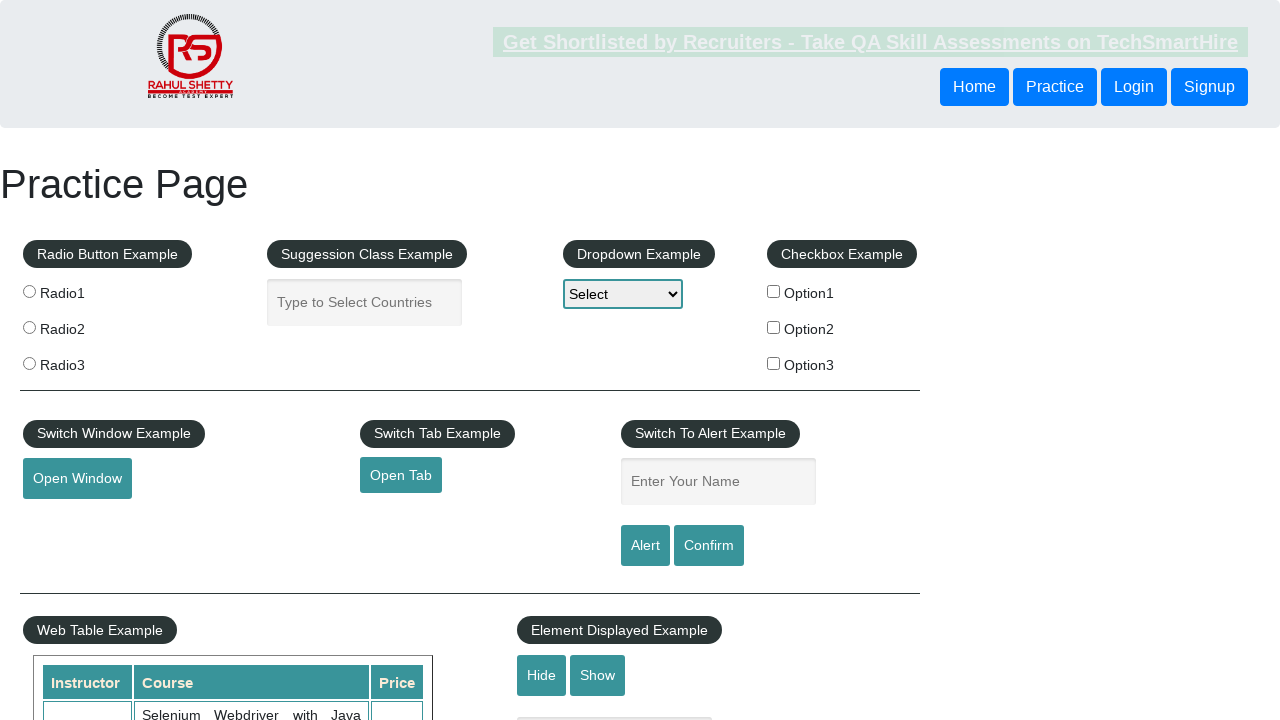

Re-located all links in first footer column
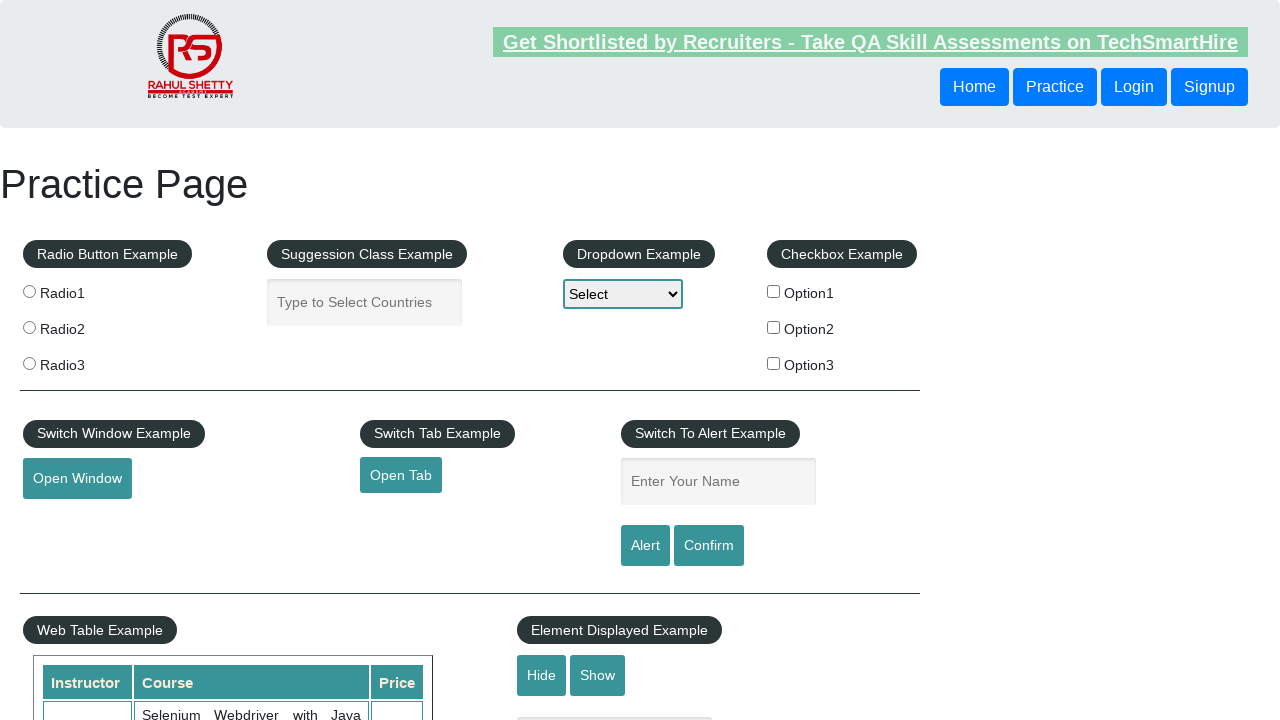

Clicked footer link 4/5 at (62, 580) on #gf-BIG >> xpath=//table/tbody/tr/td[1]/ul >> a >> nth=3
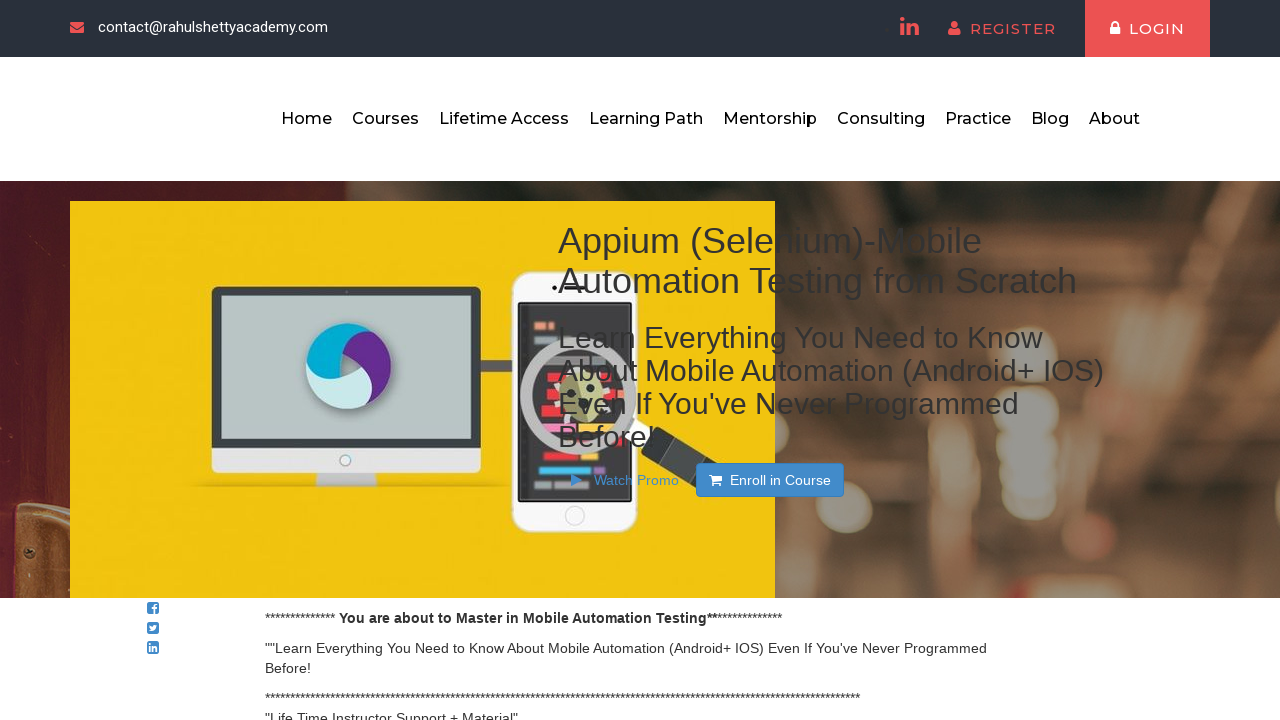

Navigated back to https://rahulshettyacademy.com/AutomationPractice/ (iteration 5/5)
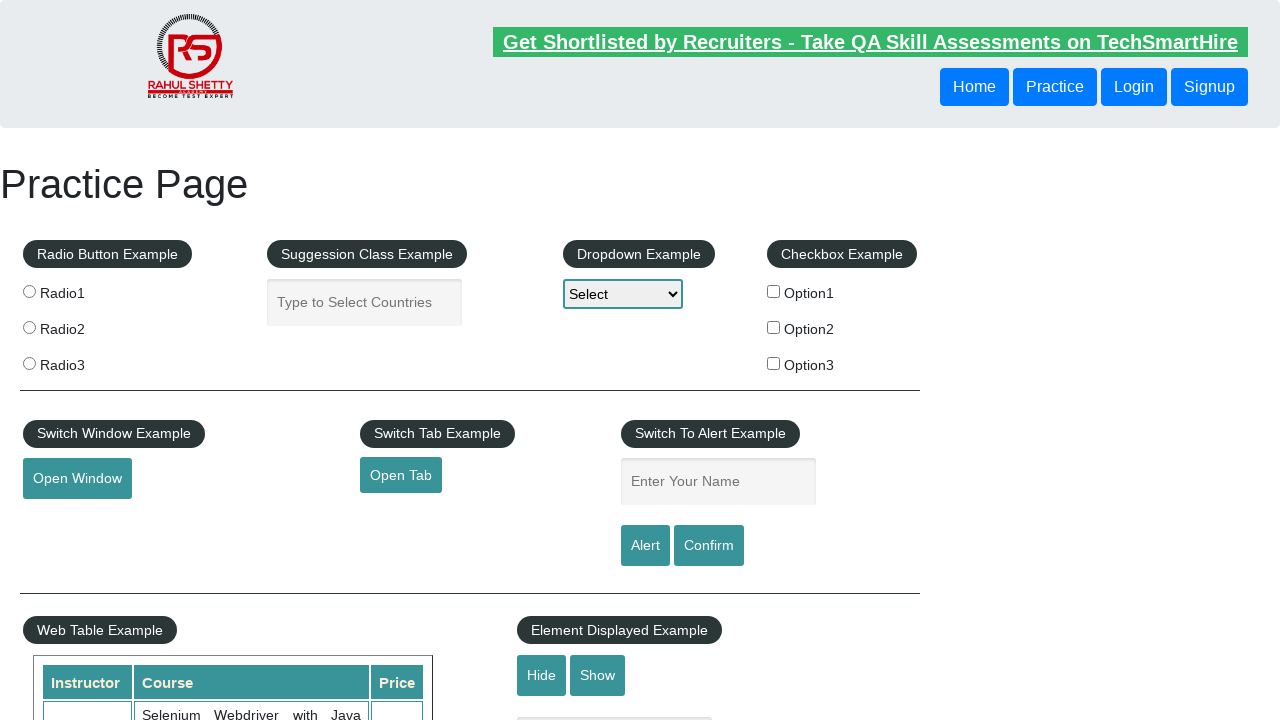

Waited for footer section to load
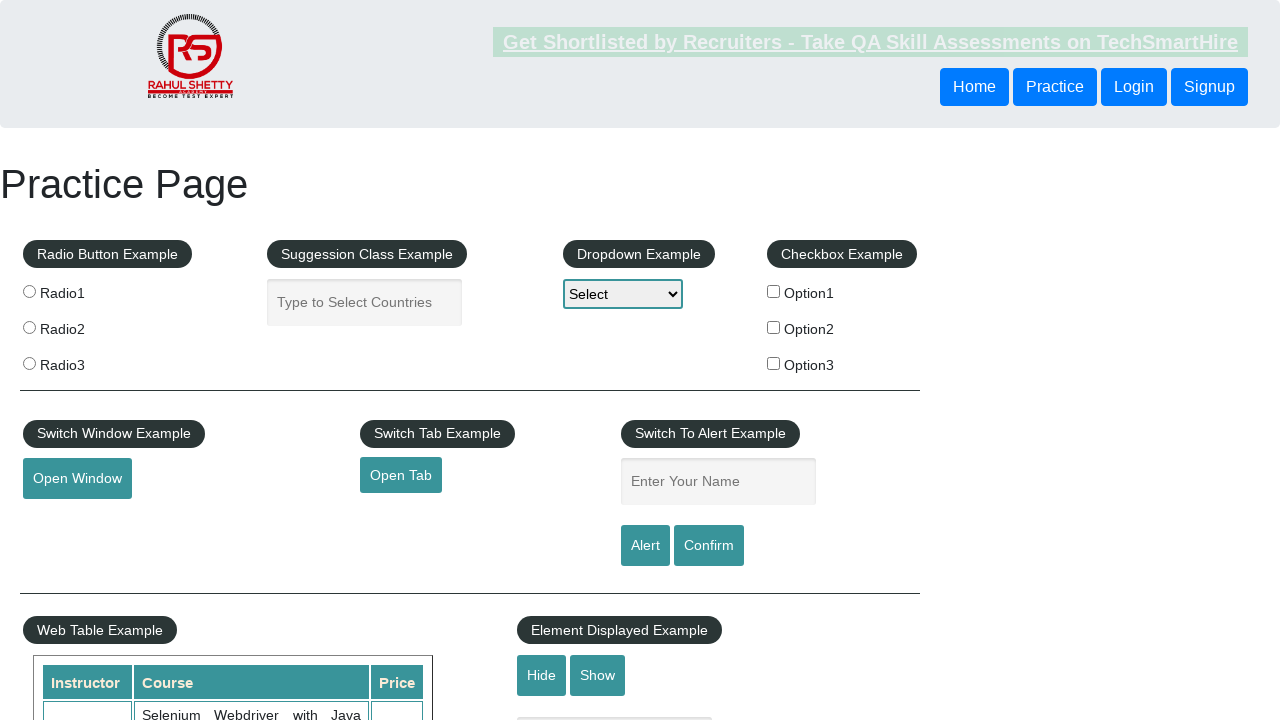

Re-located footer element
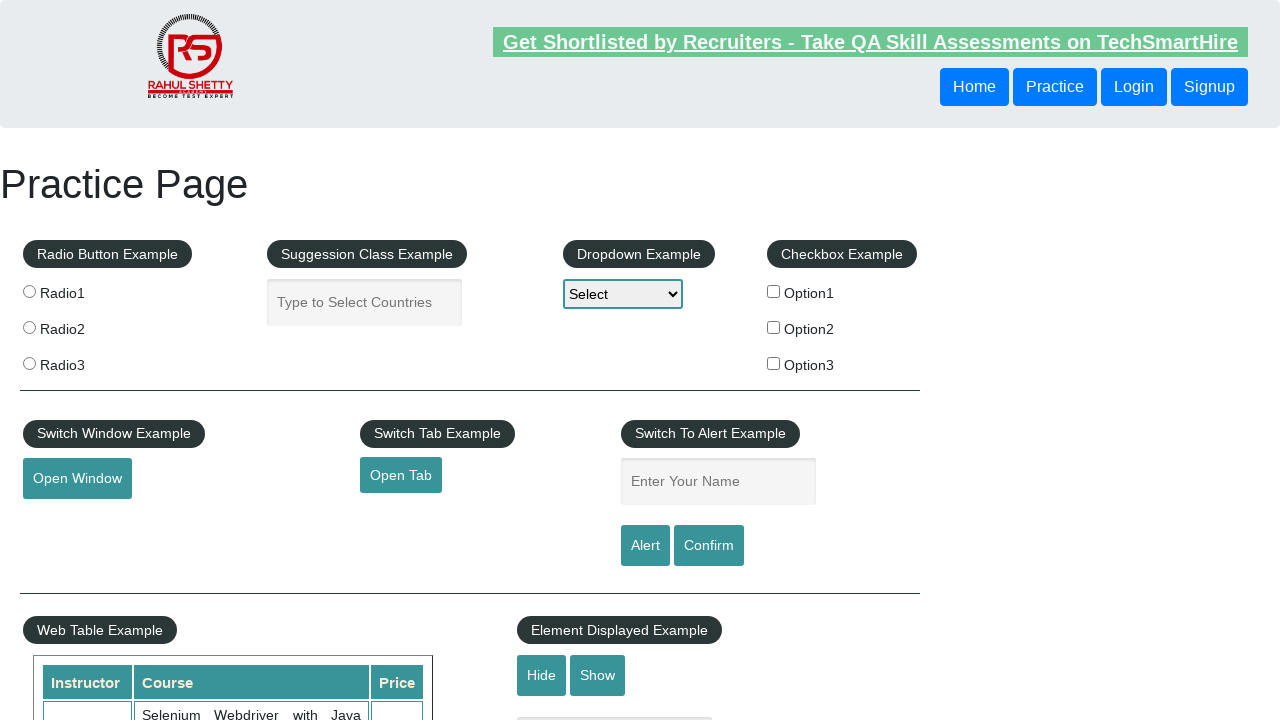

Re-located first footer column
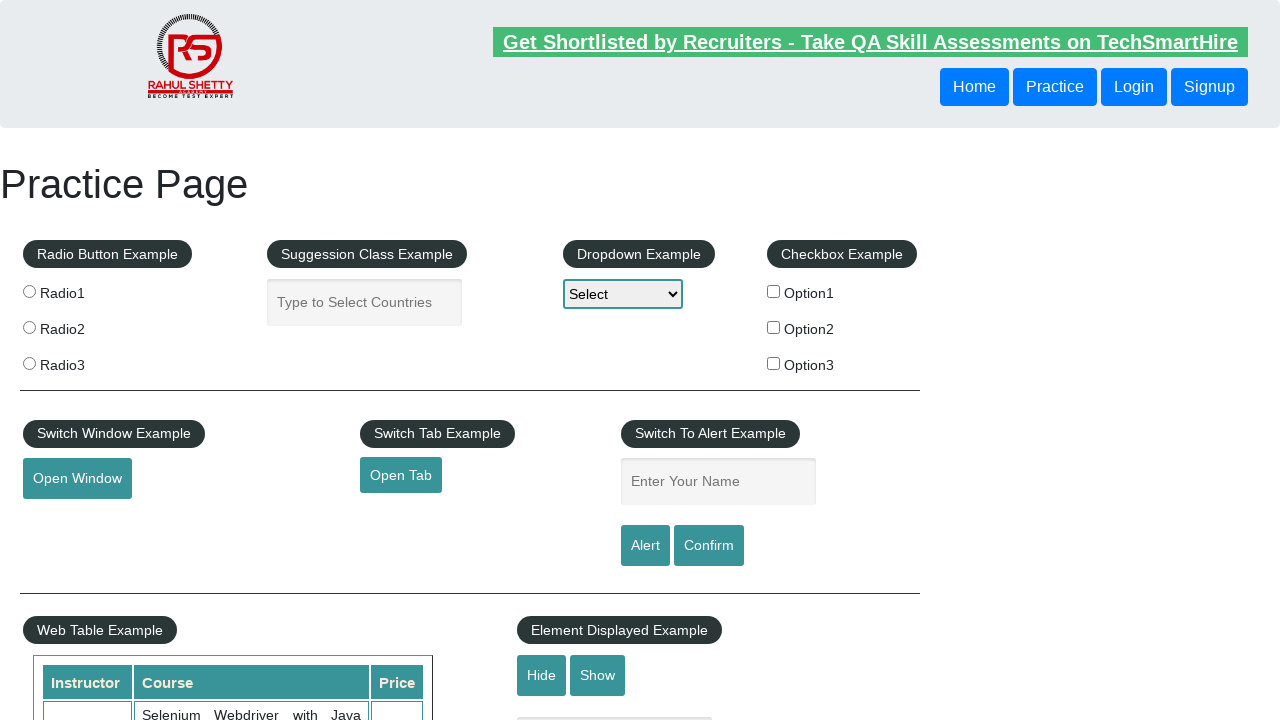

Re-located all links in first footer column
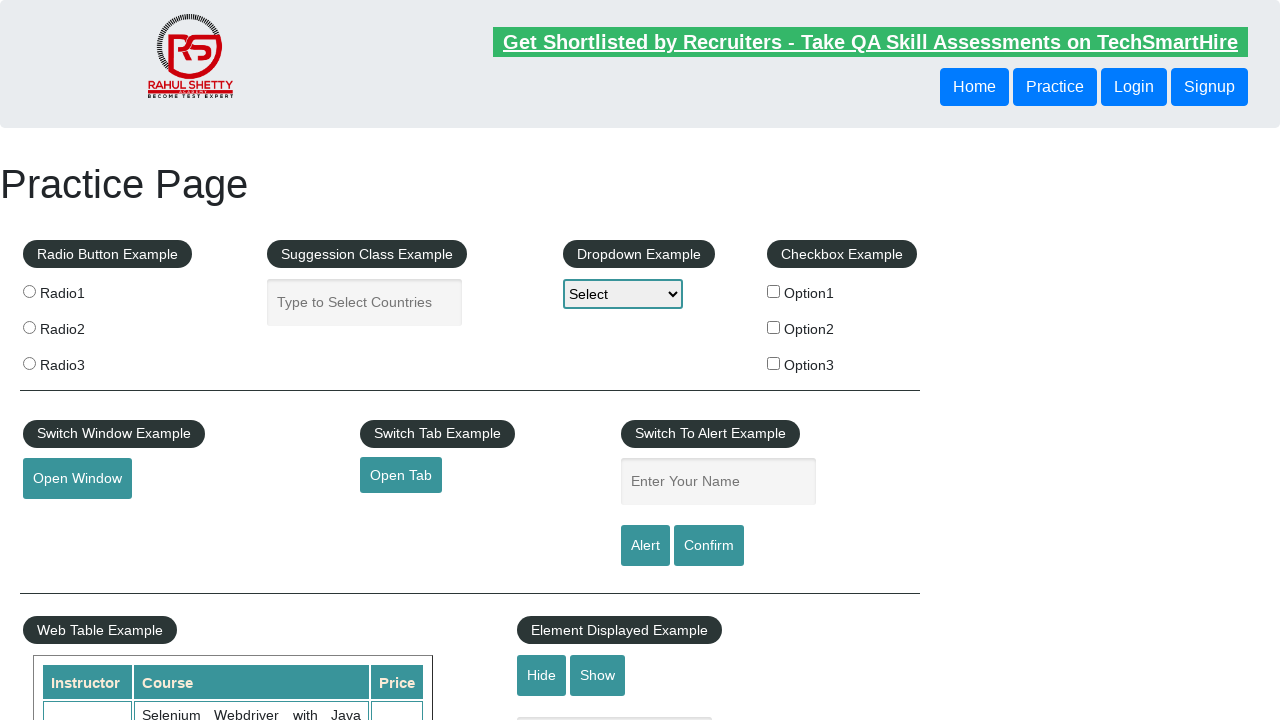

Clicked footer link 5/5 at (60, 610) on #gf-BIG >> xpath=//table/tbody/tr/td[1]/ul >> a >> nth=4
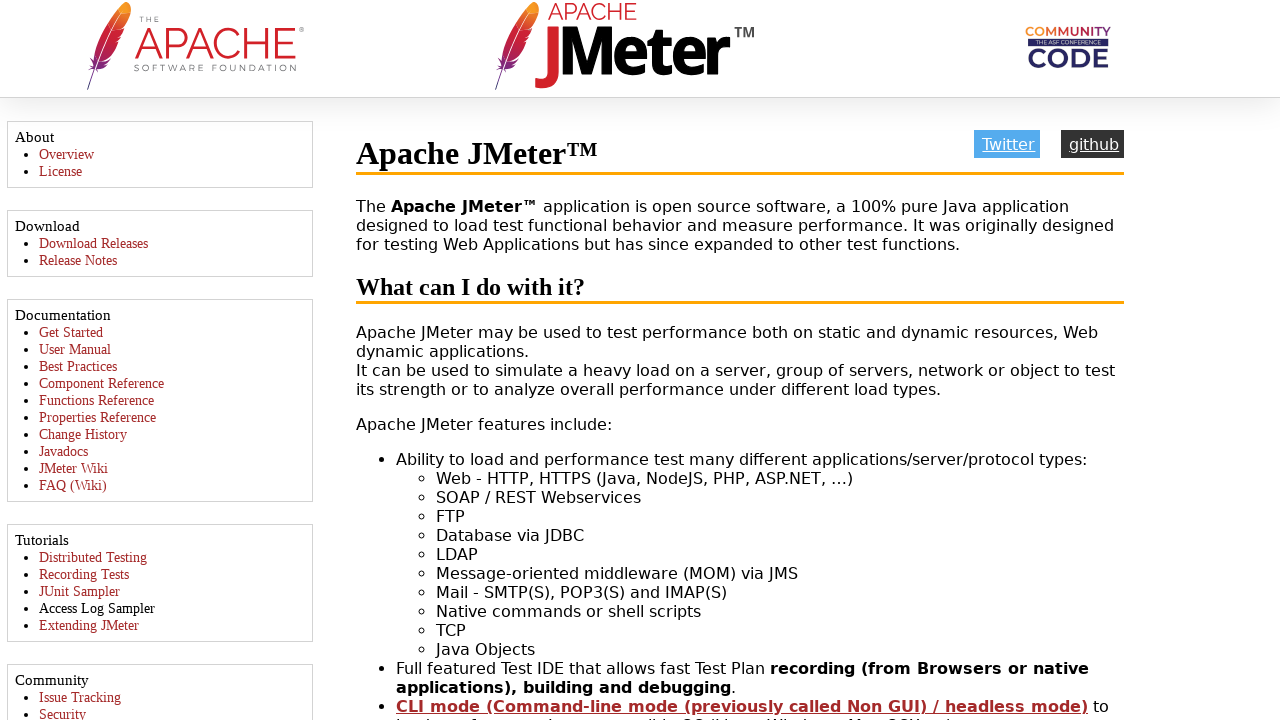

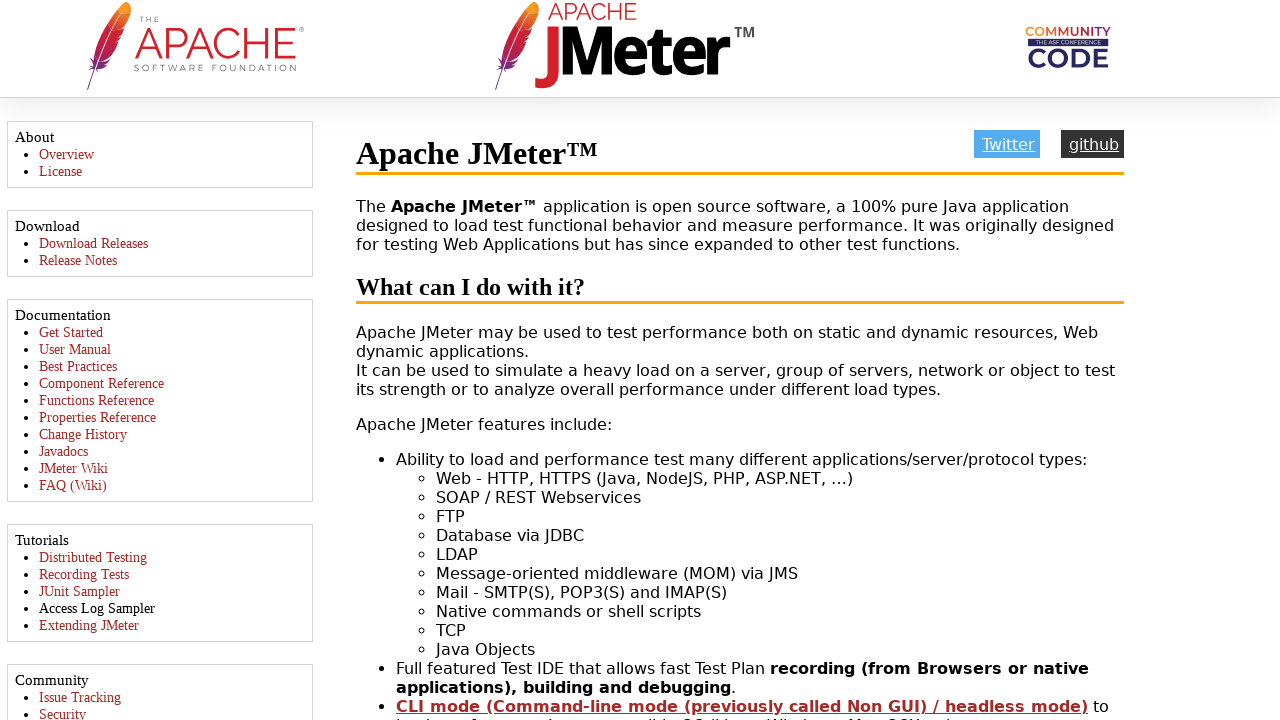